Tests multi-select dropdown functionality by selecting and deselecting multiple car options from a dropdown menu

Starting URL: http://omayo.blogspot.com/

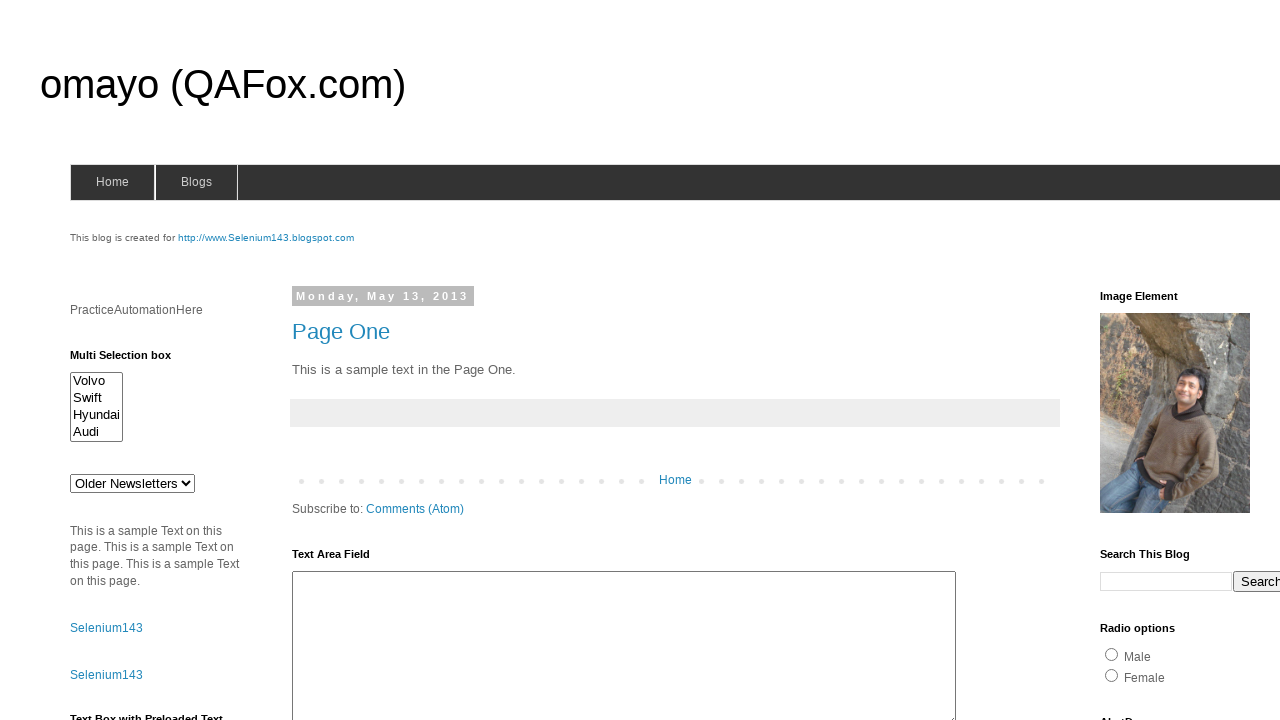

Located multi-select dropdown element
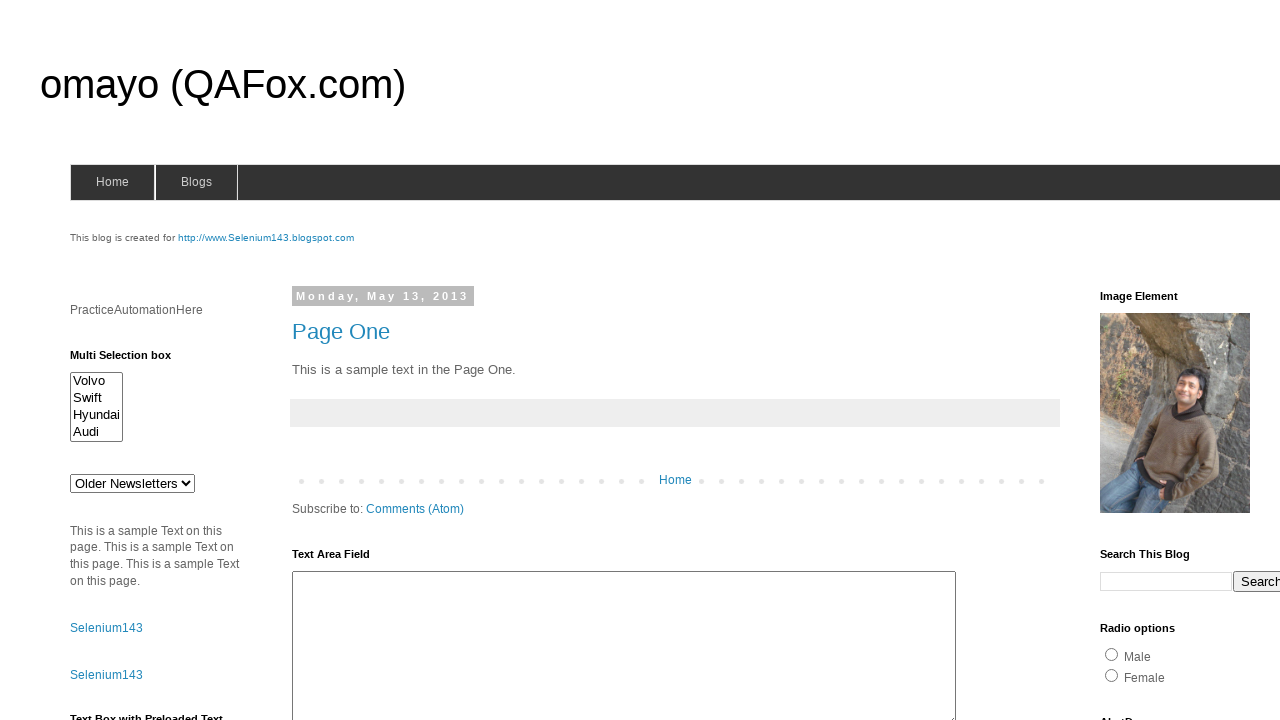

Selected first option by index (0) on #multiselect1
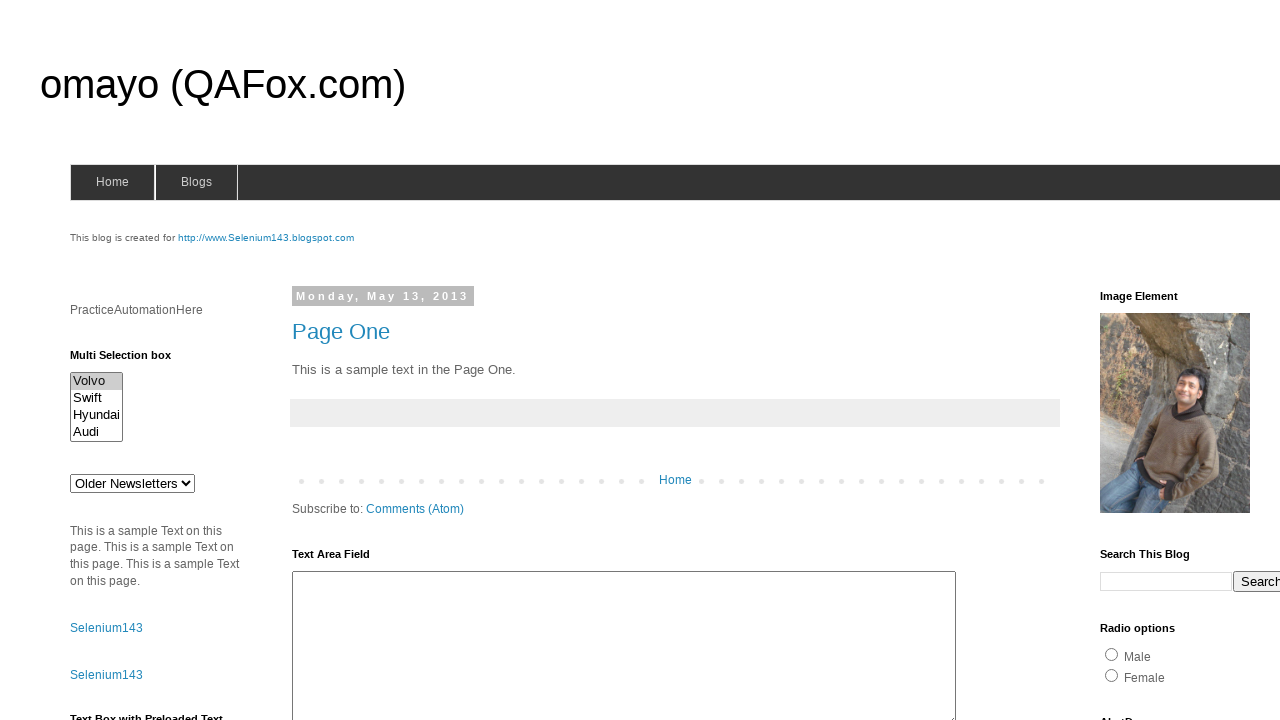

Selected option with value 'Hyundaix' on #multiselect1
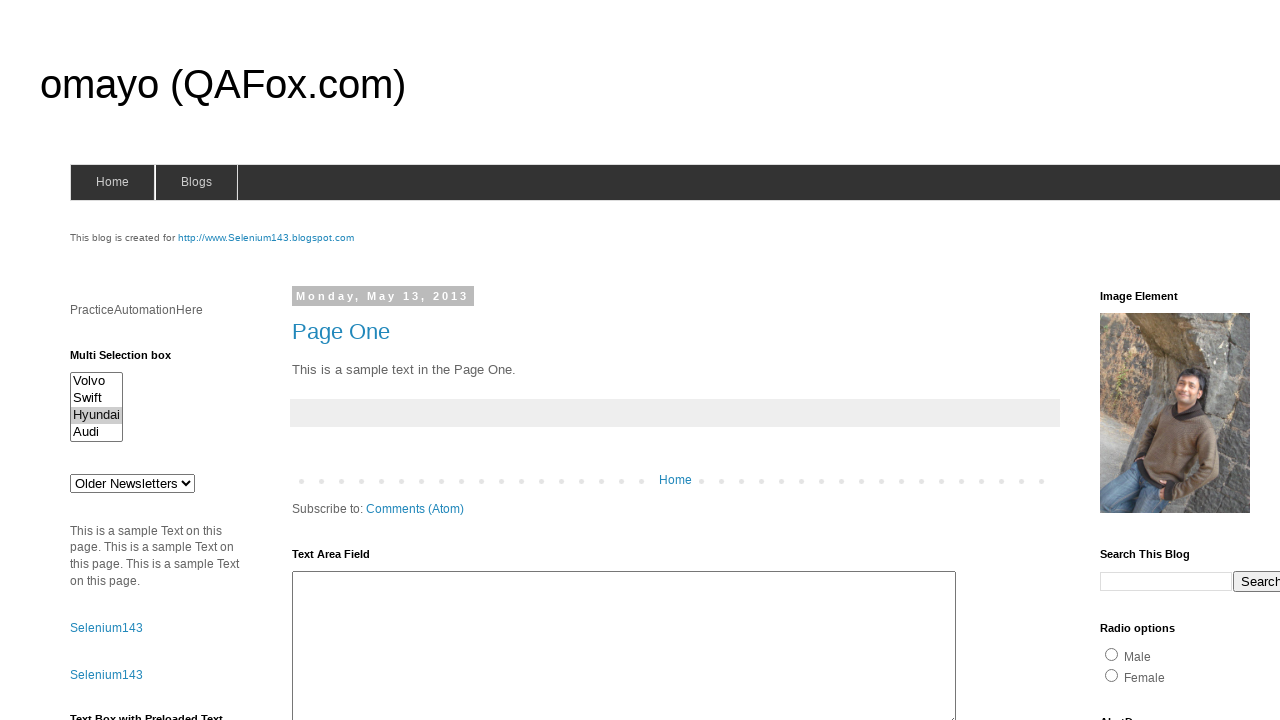

Selected option with label 'Audi' on #multiselect1
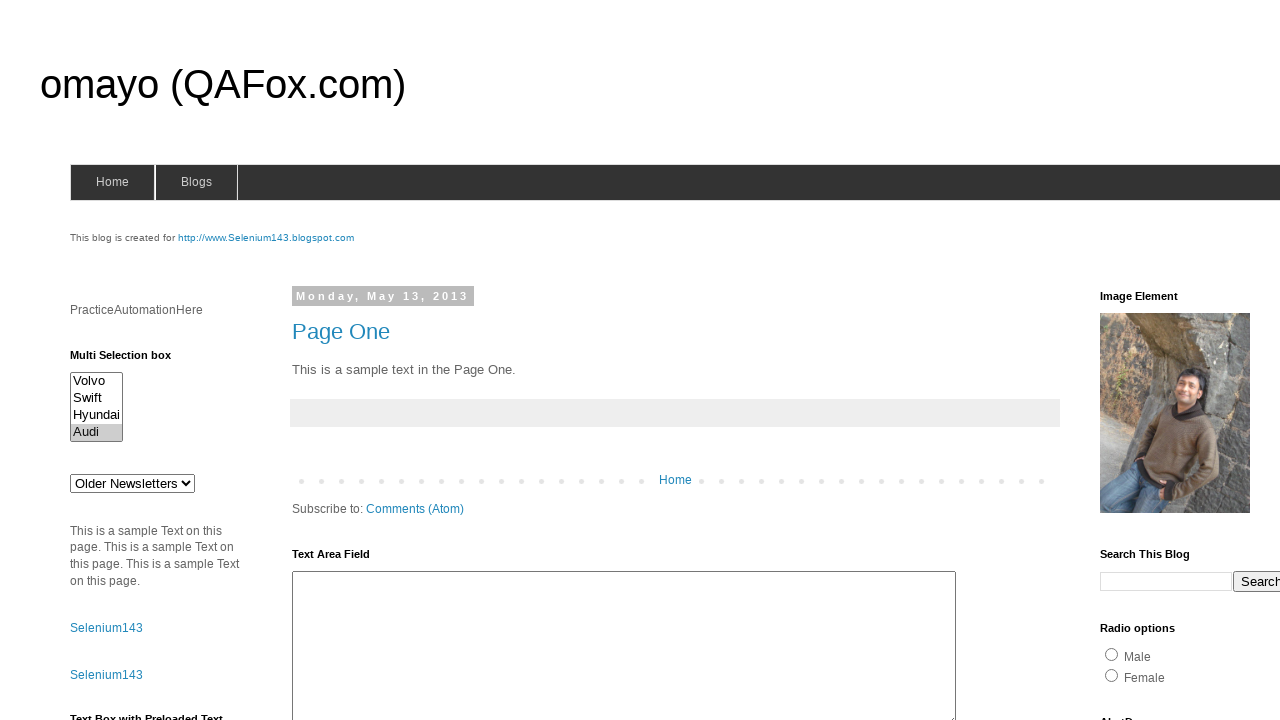

Waited 1 second to observe selections
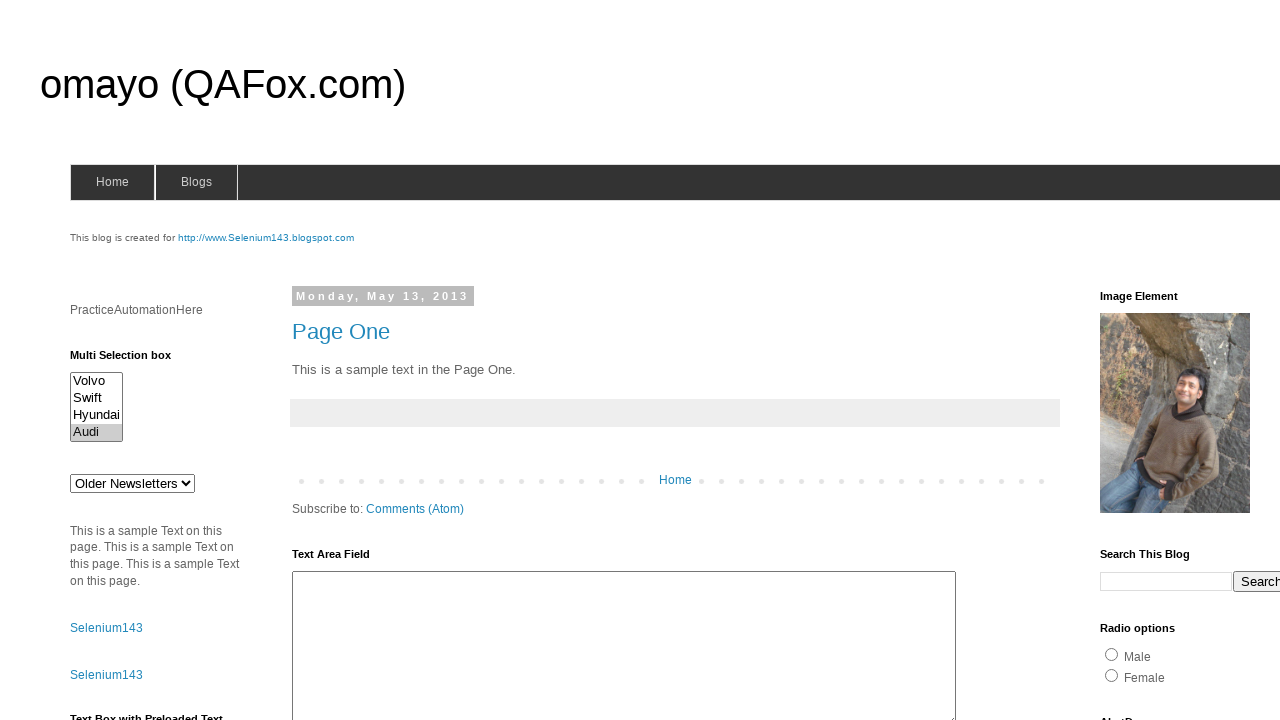

Cleared all selections from multi-select dropdown on #multiselect1
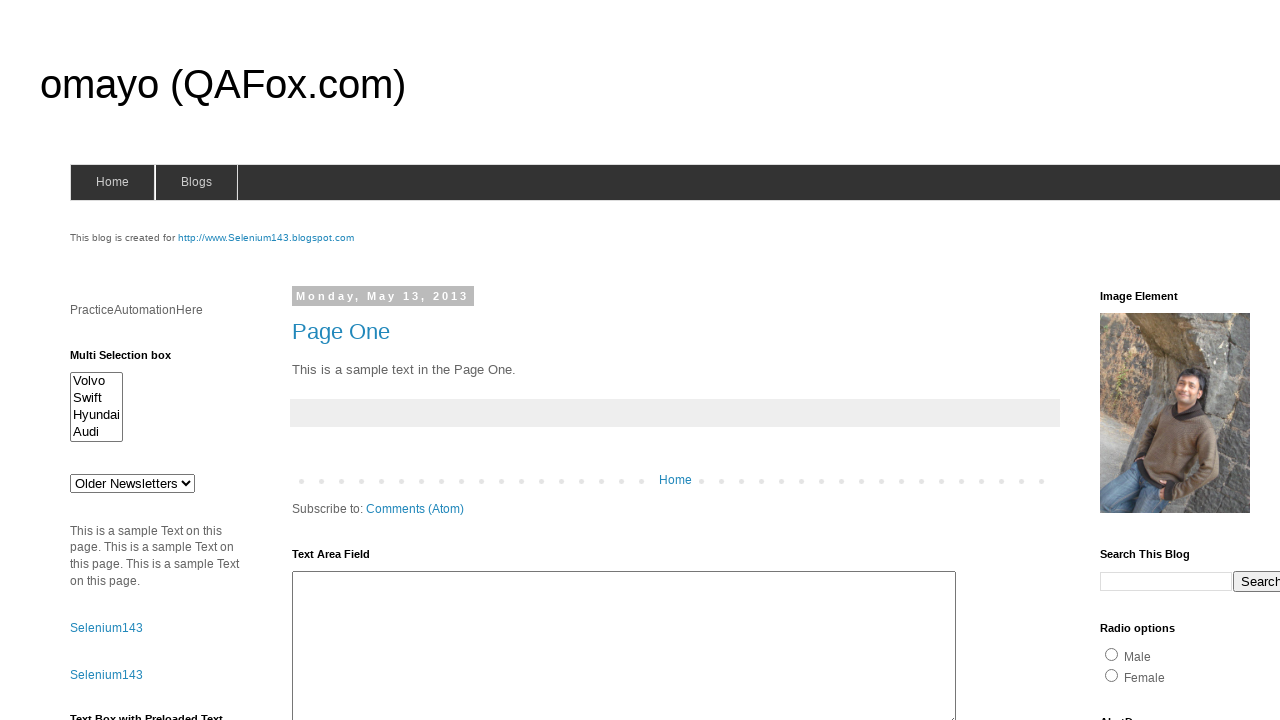

Selected multiple options: Volvo, Hyundaix, and Audi on #multiselect1
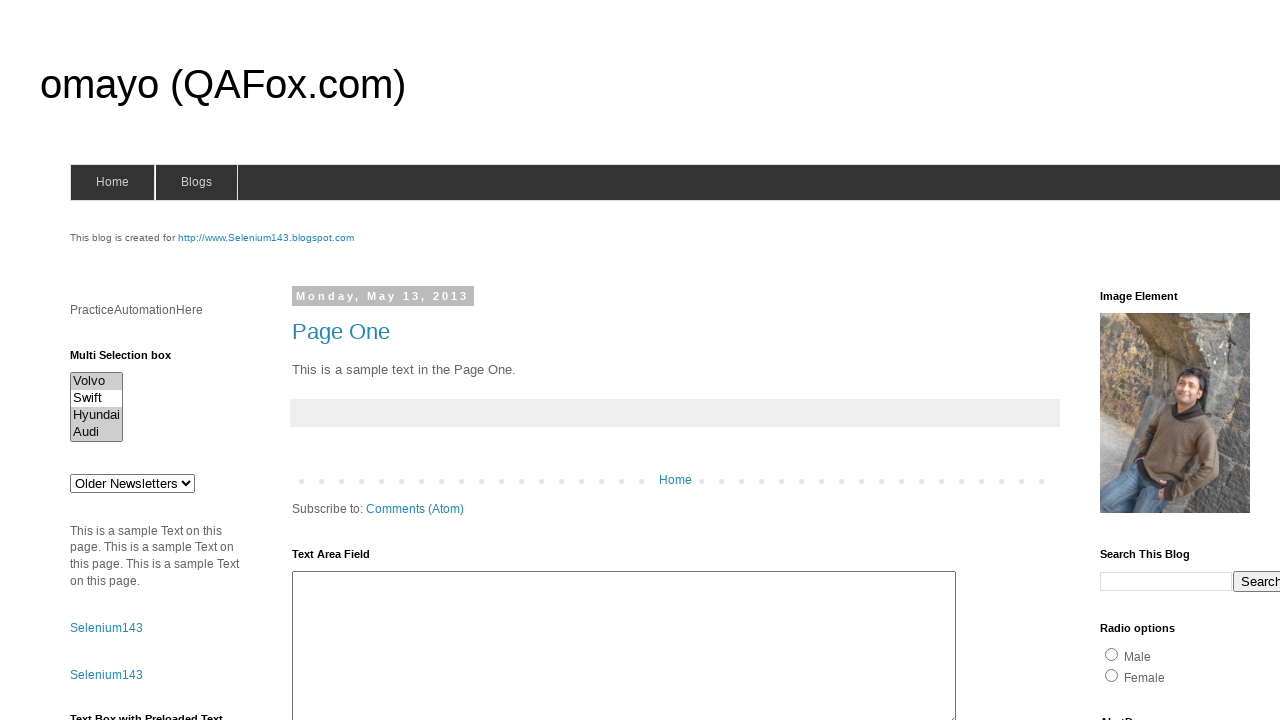

Waited 1 second to observe multiple selections
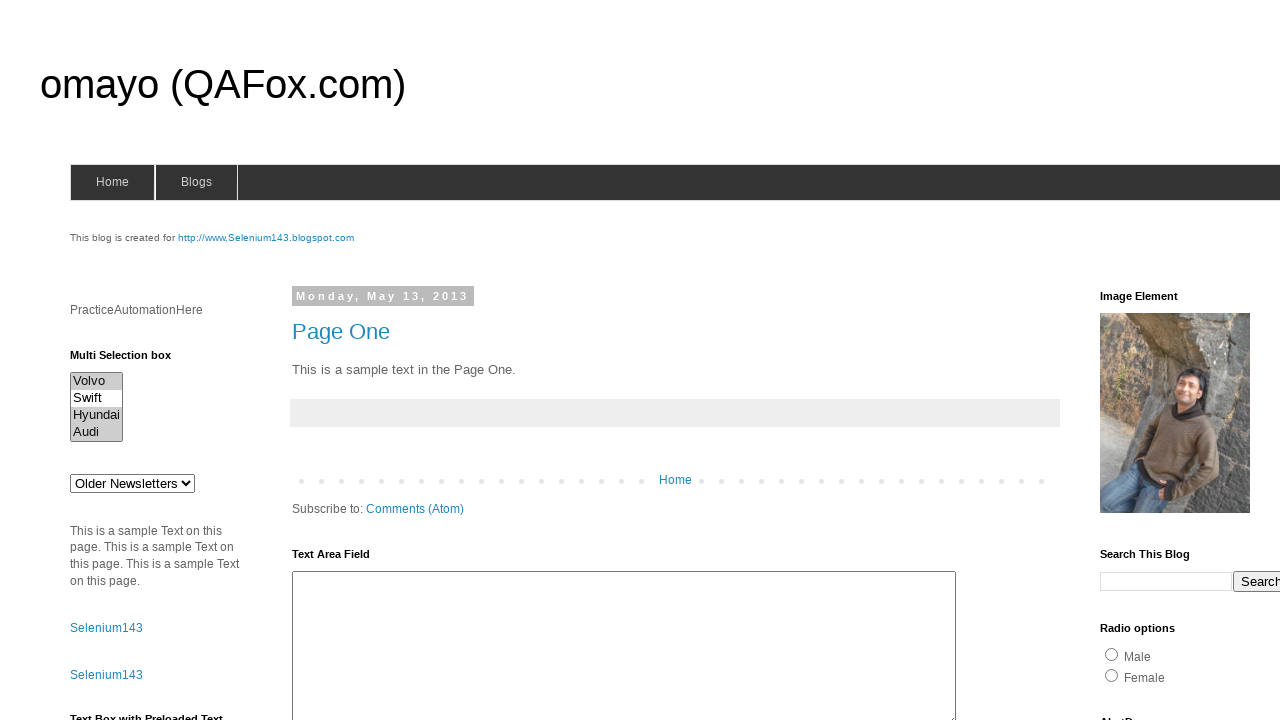

Cleared all selections from multi-select dropdown again on #multiselect1
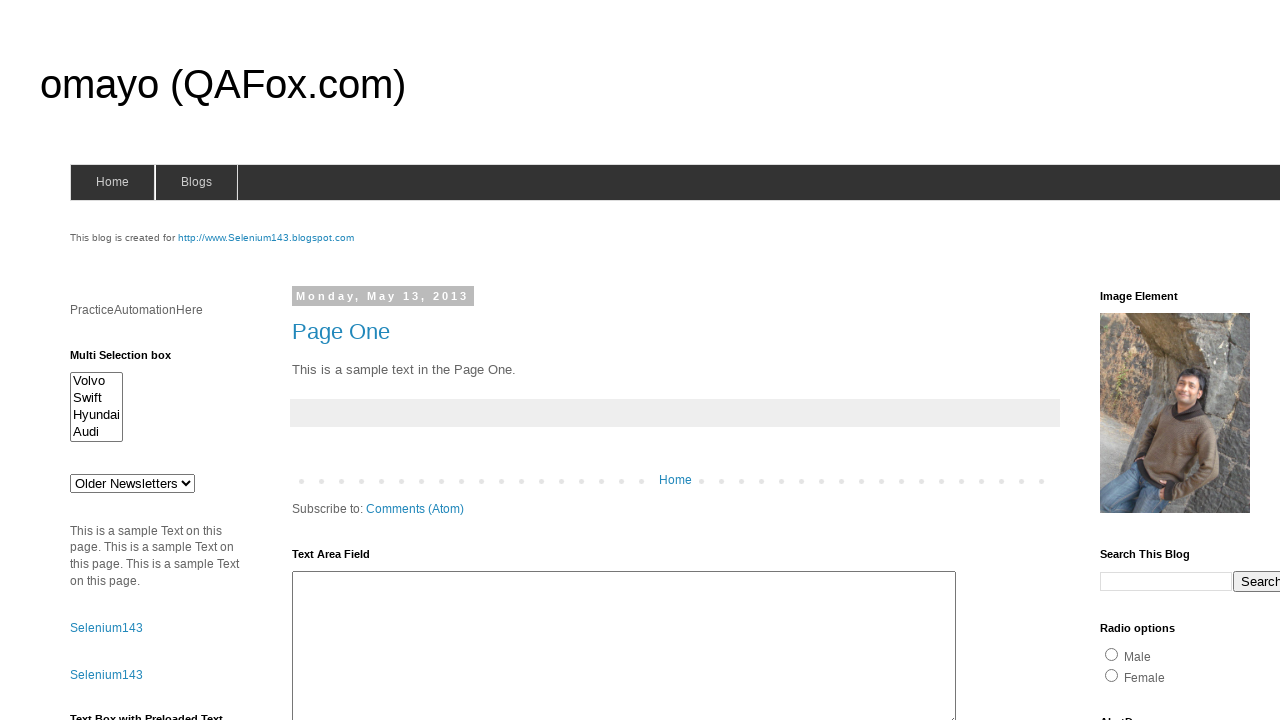

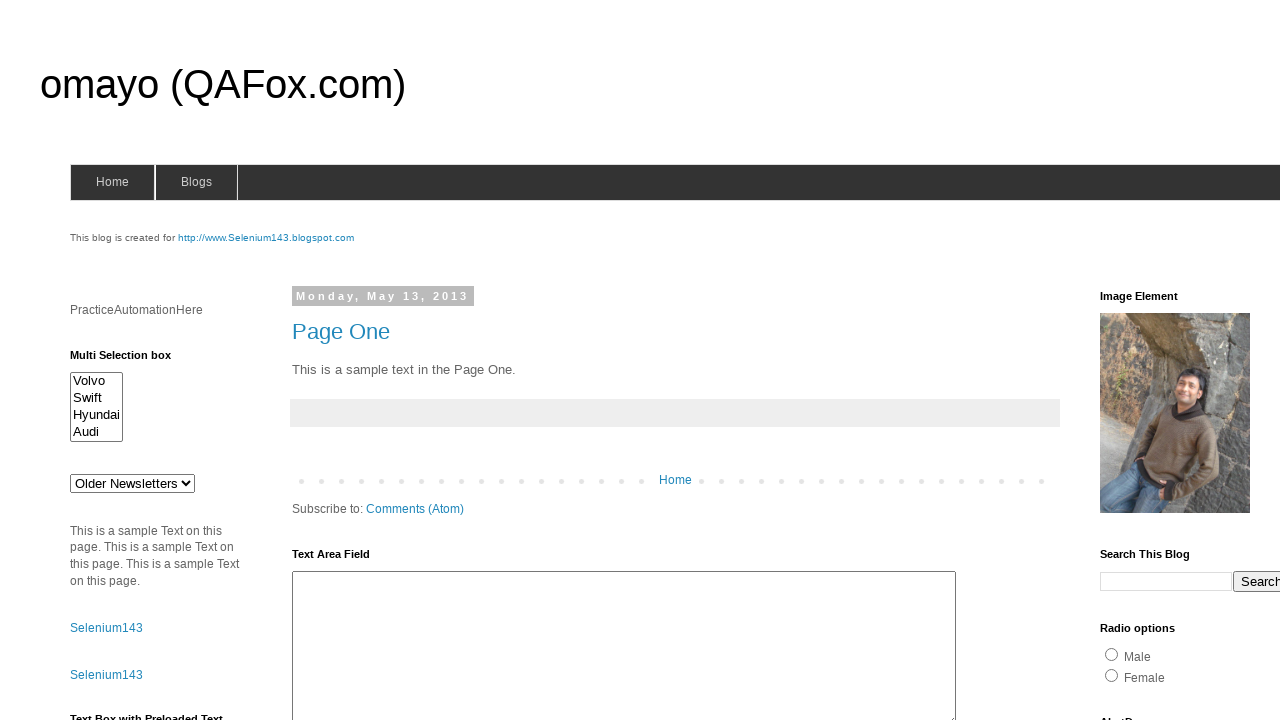